Tests prompt box alert handling by triggering a prompt, entering text, and accepting it

Starting URL: https://demoqa.com/alerts

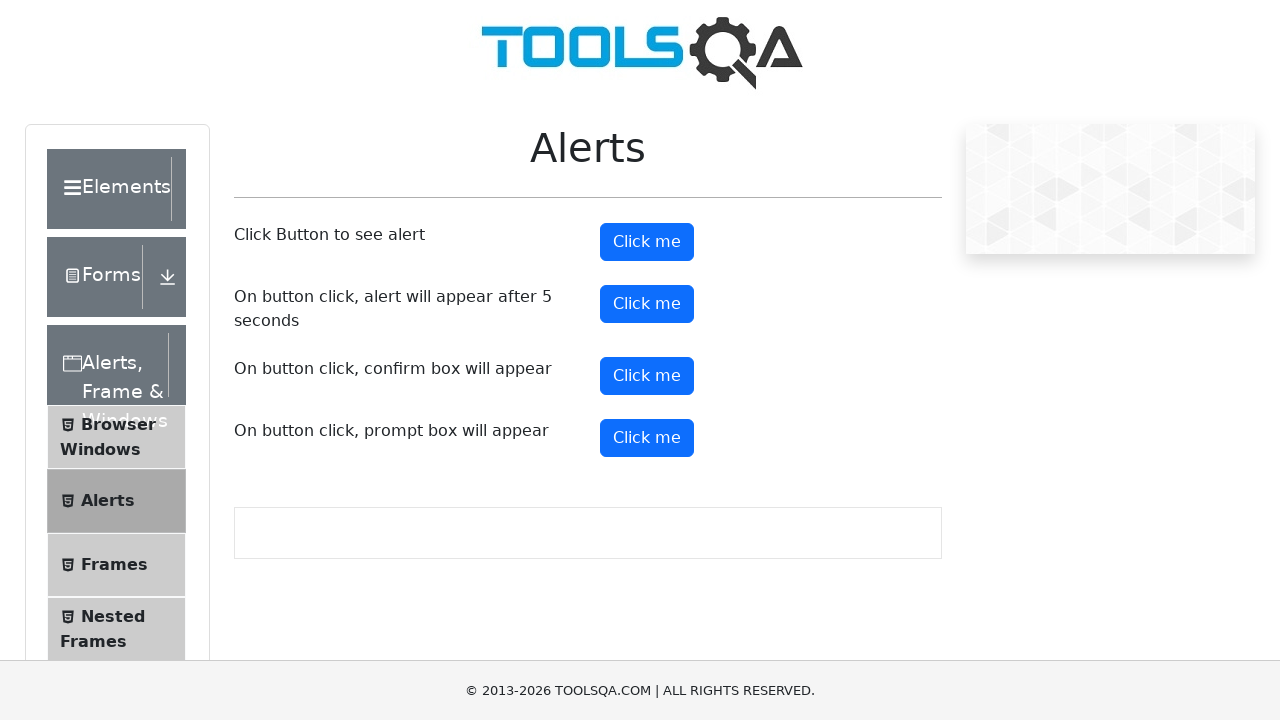

Scrolled down by 200px to make prompt button visible
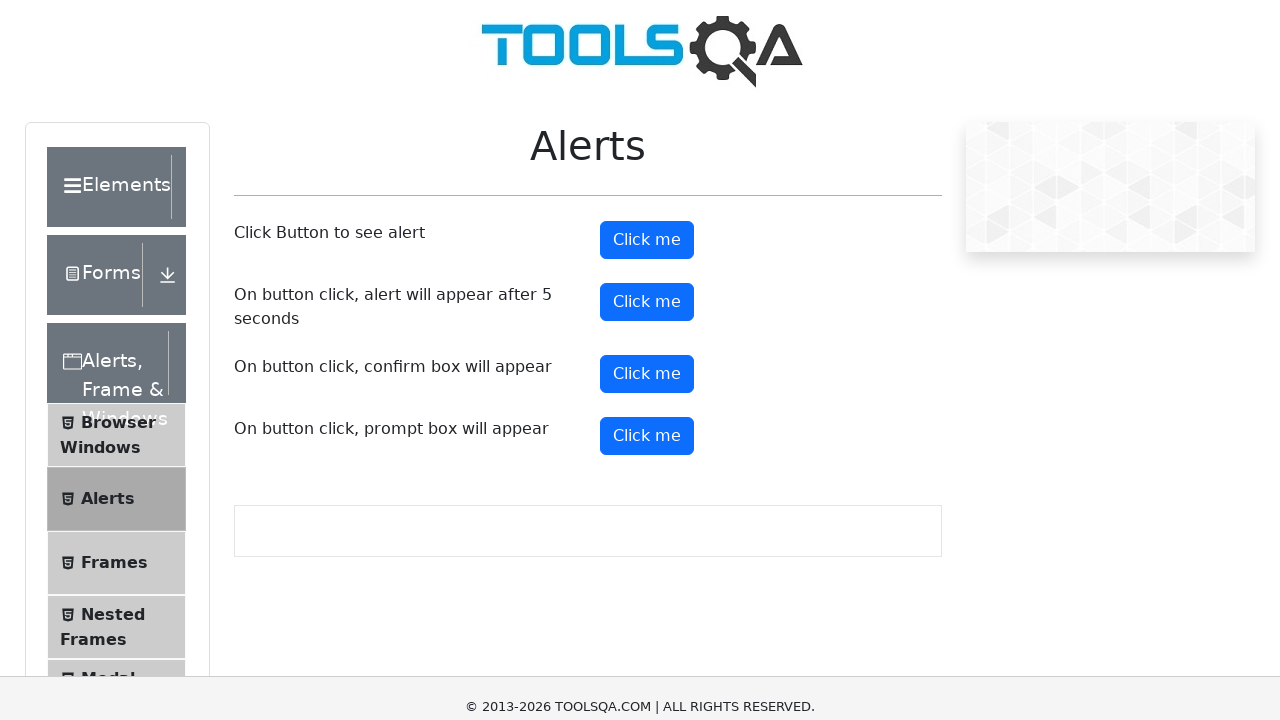

Clicked prompt button to trigger prompt dialog at (647, 238) on #promtButton
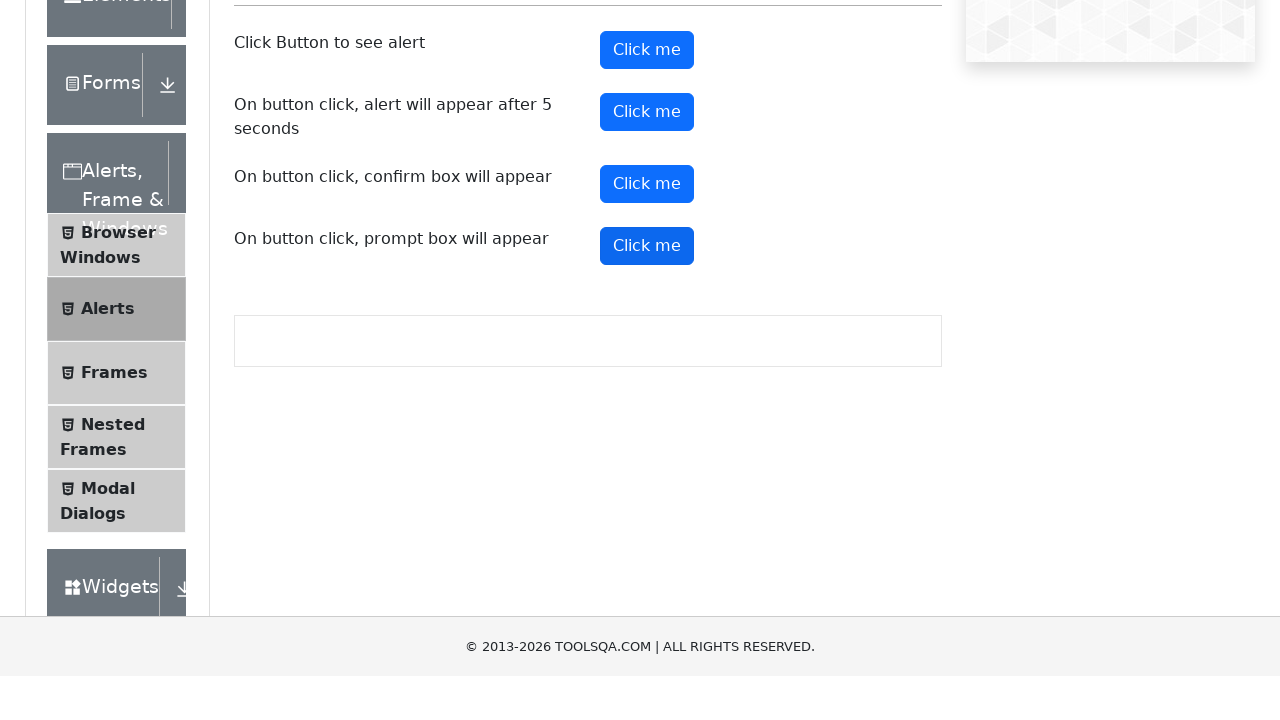

Set up dialog handler to accept prompt with text 'Ganesh'
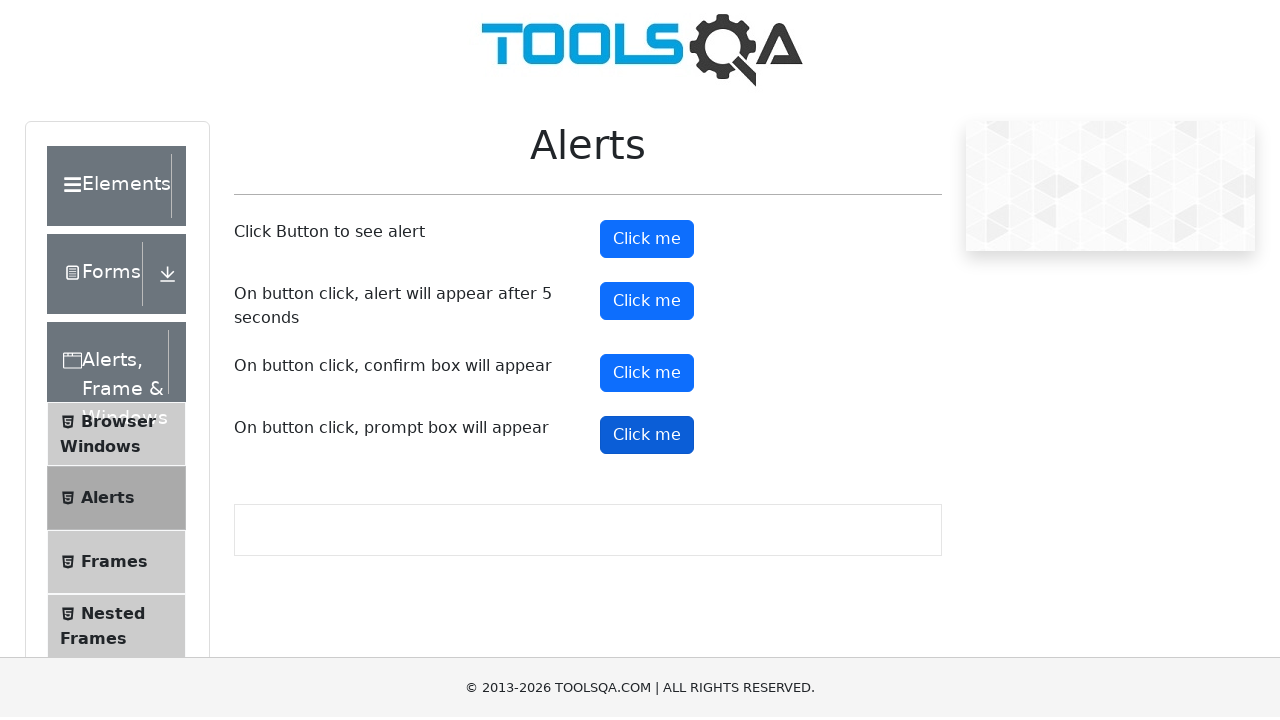

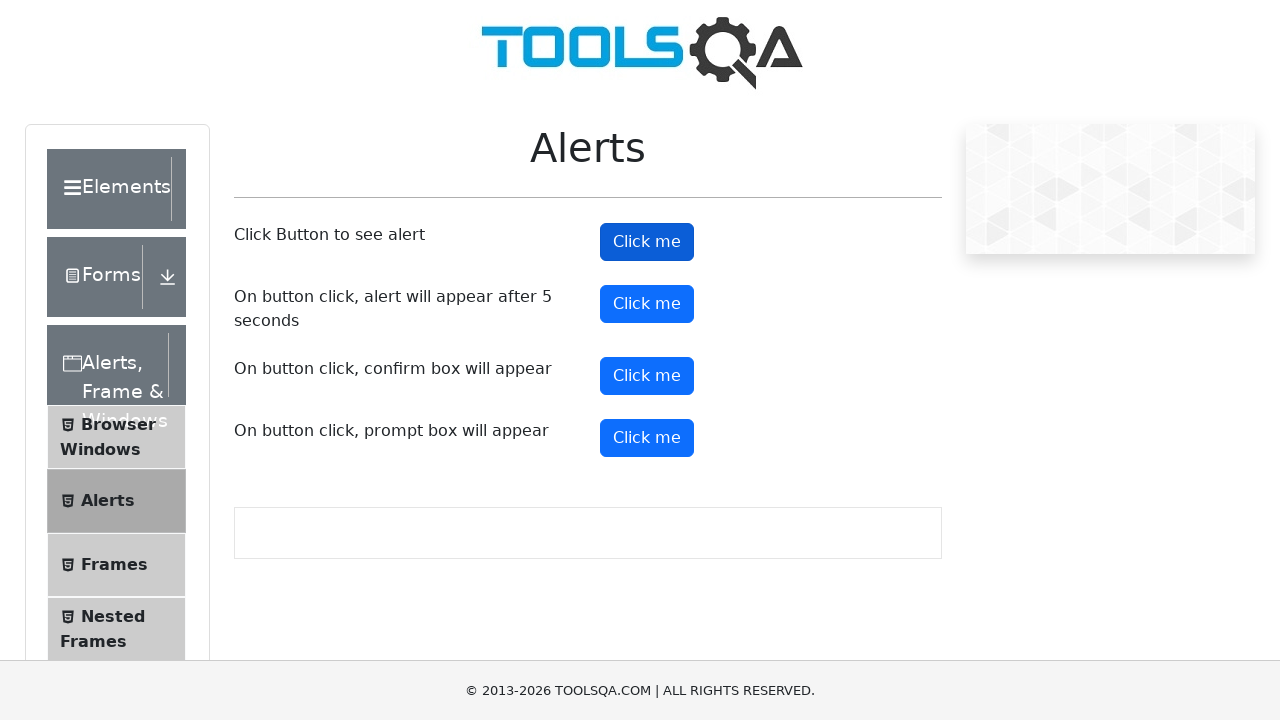